Tests that clicking the Due column header sorts the table data in ascending order by verifying the values are properly ordered.

Starting URL: http://the-internet.herokuapp.com/tables

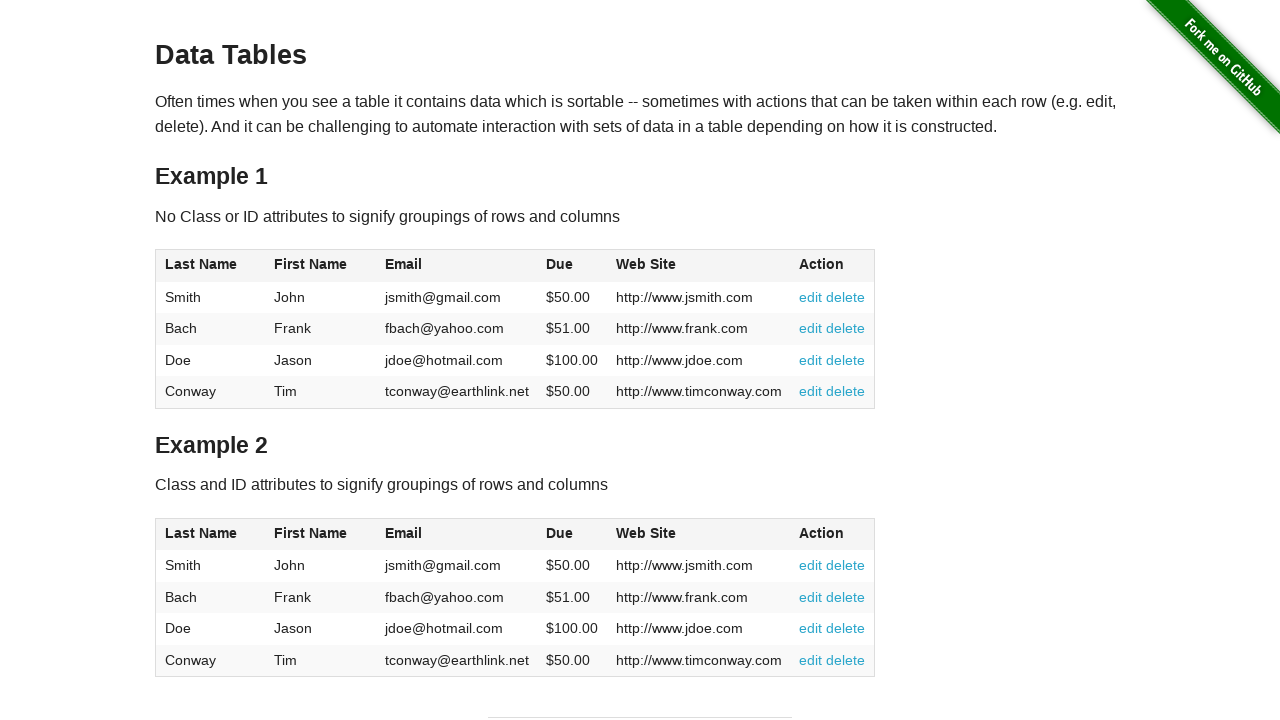

Clicked Due column header to sort table in ascending order at (572, 266) on #table1 thead tr th:nth-of-type(4)
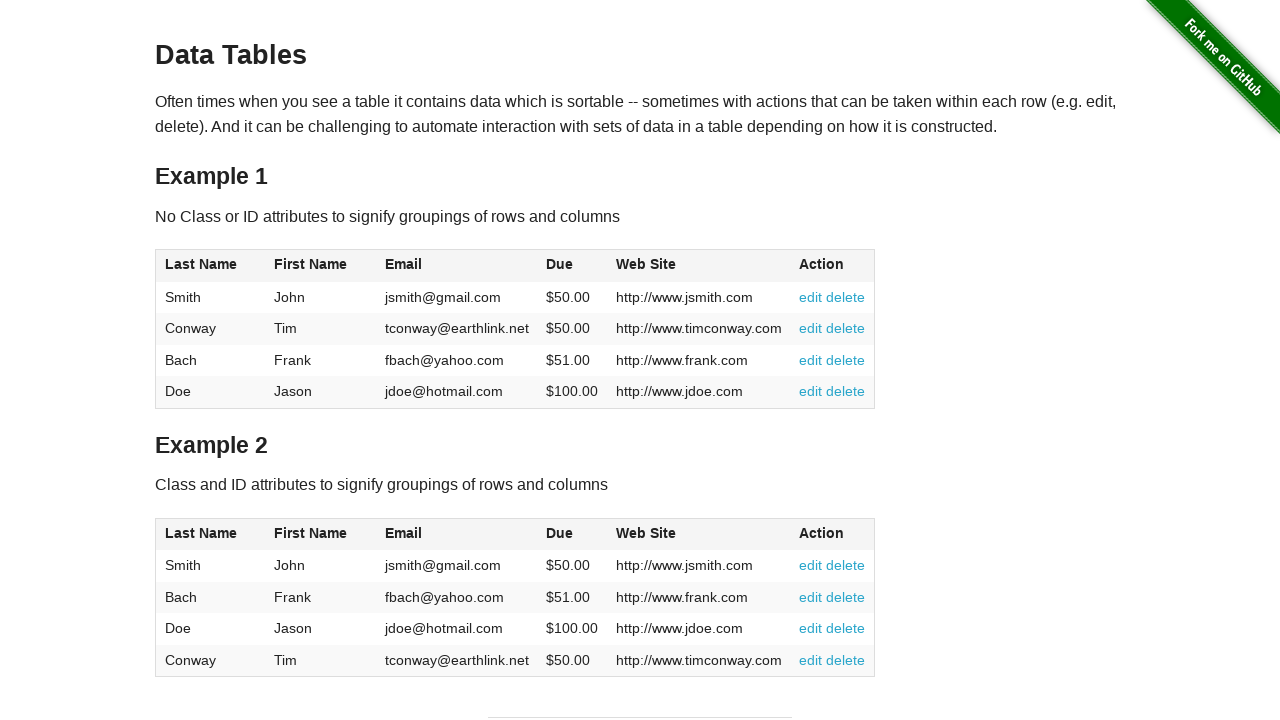

Verified table data loaded after sorting by Due column
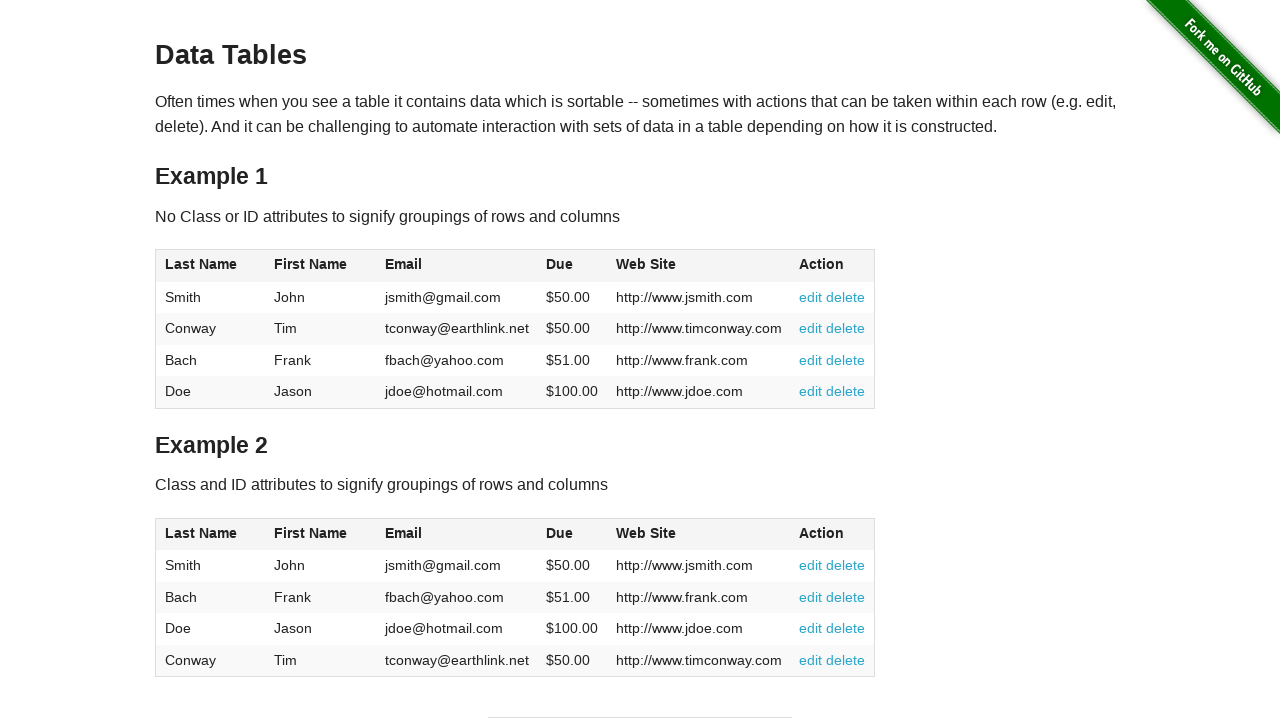

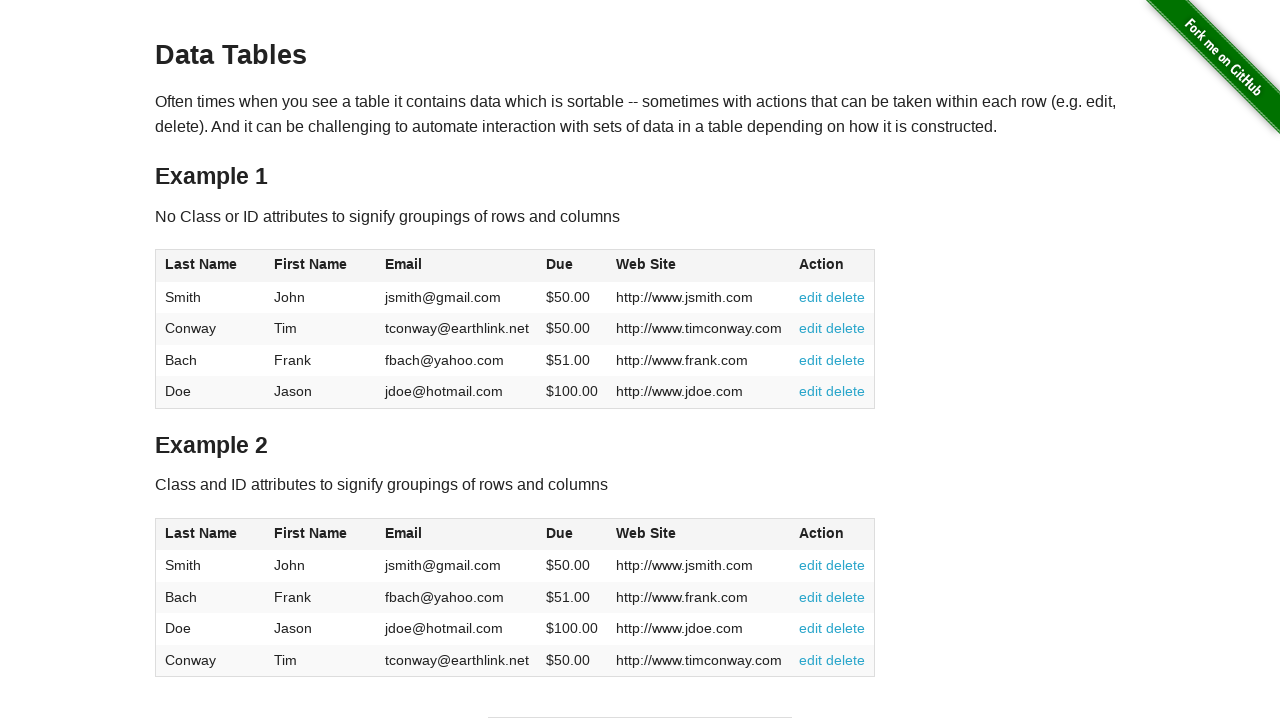